Clicks the Aggregate Electronic Health Records read more button and verifies navigation

Starting URL: https://myelth.com/

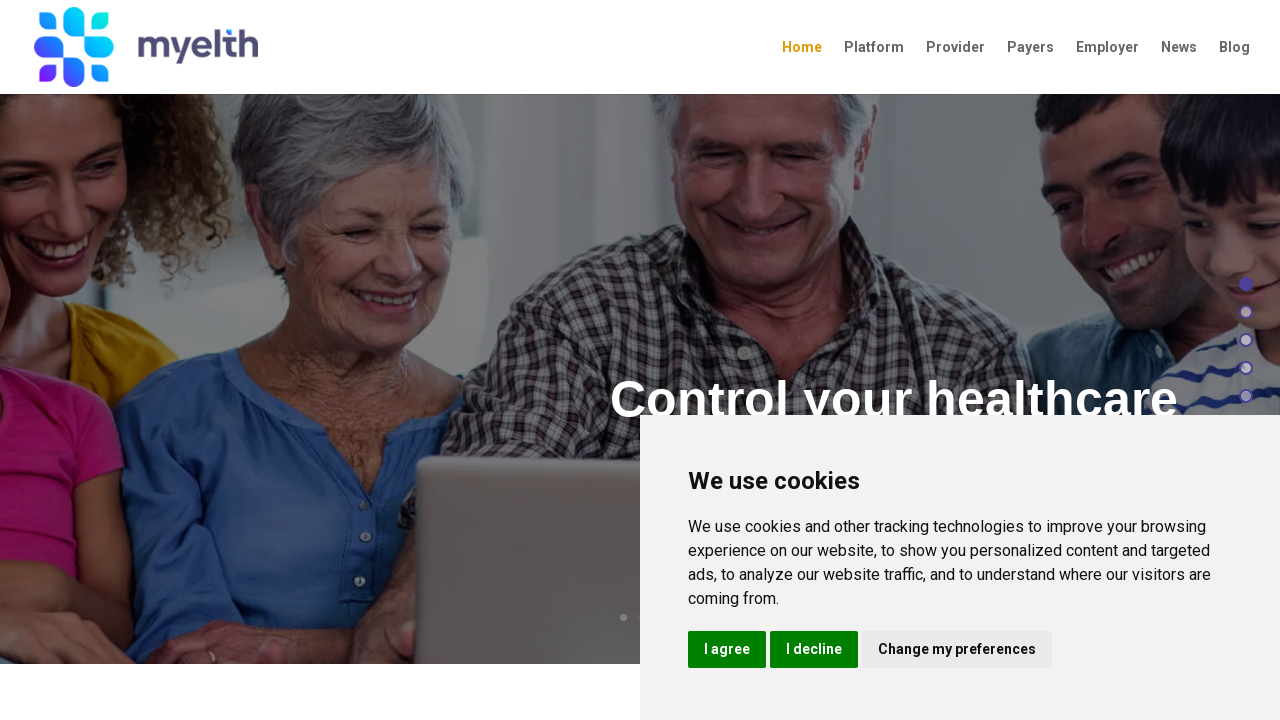

Clicked Aggregate Electronic Health Records read more button at (199, 360) on a[href='/aggregate-electronic-health-records']
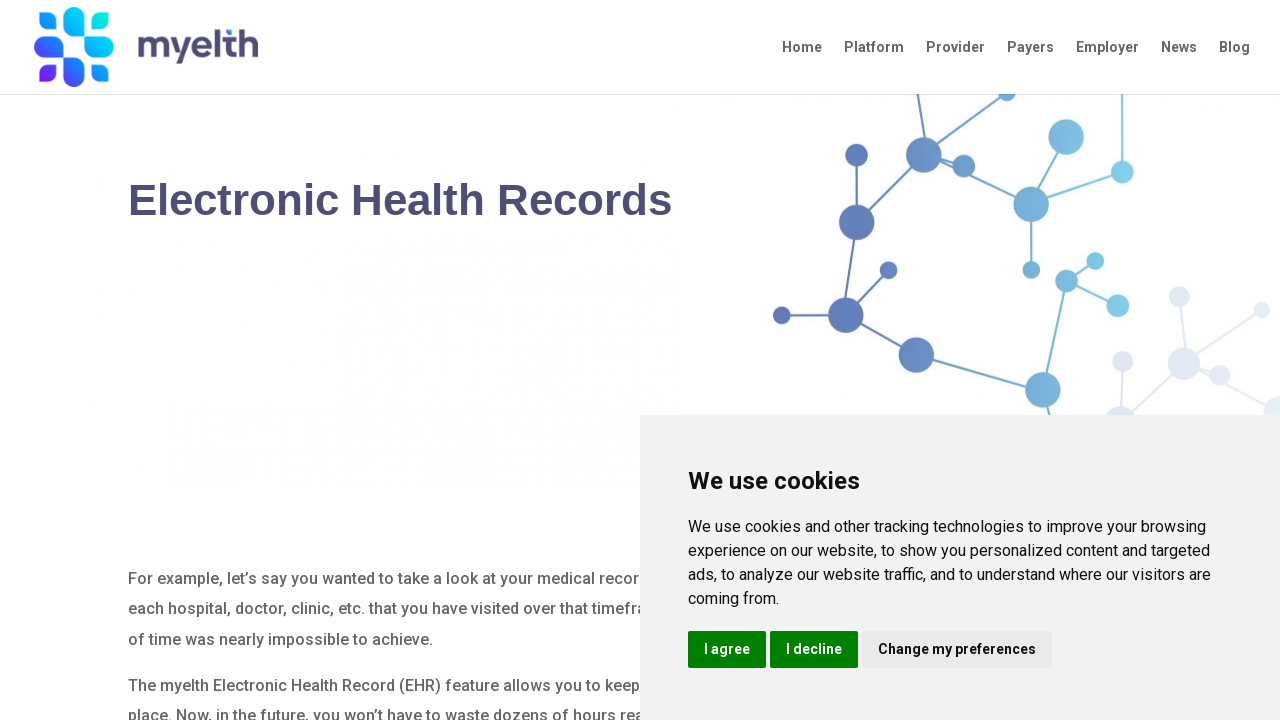

Aggregate Electronic Health Records page loaded
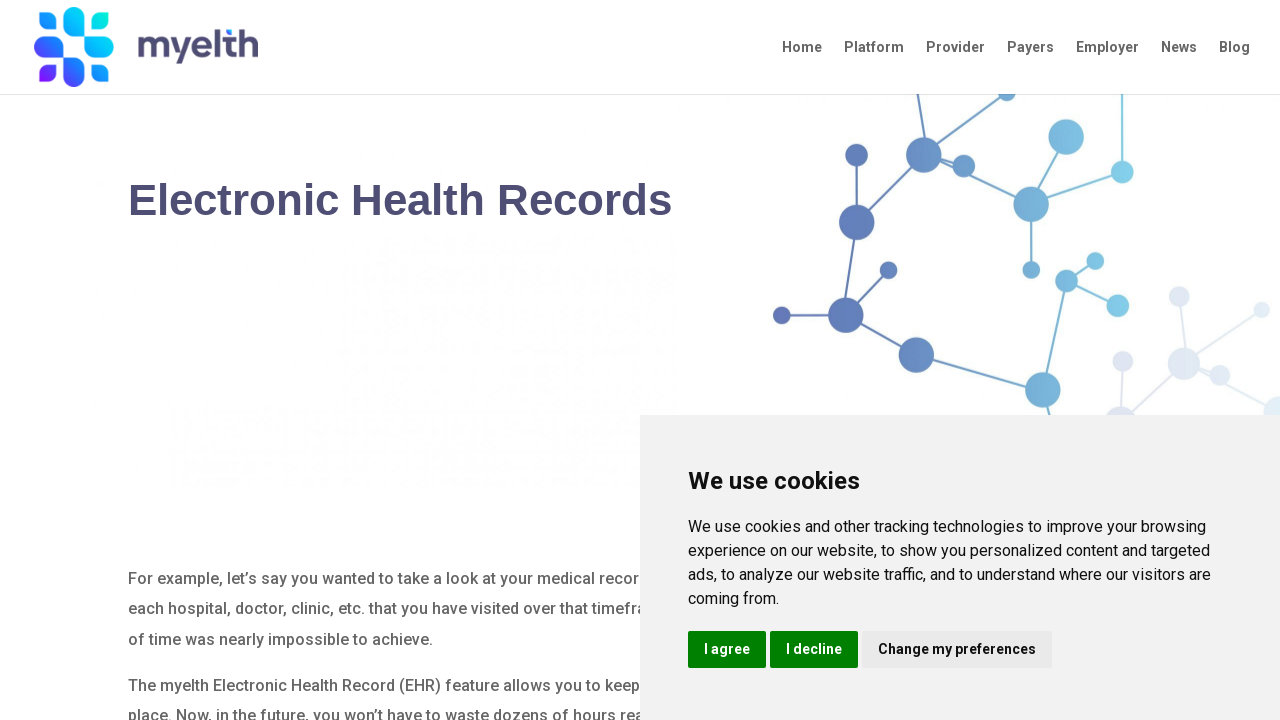

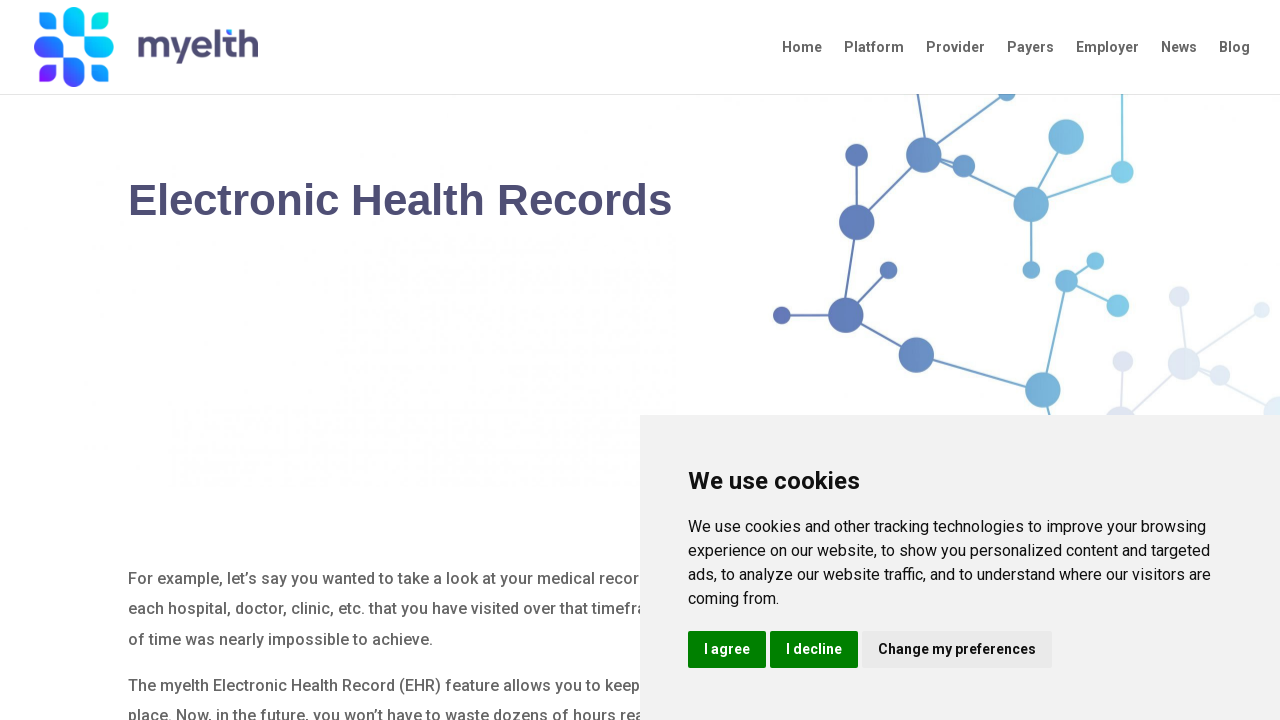